Tests JavaScript alert popup by opening the example page in a new window and accepting the alert

Starting URL: https://www.w3schools.com/js/js_popup.asp

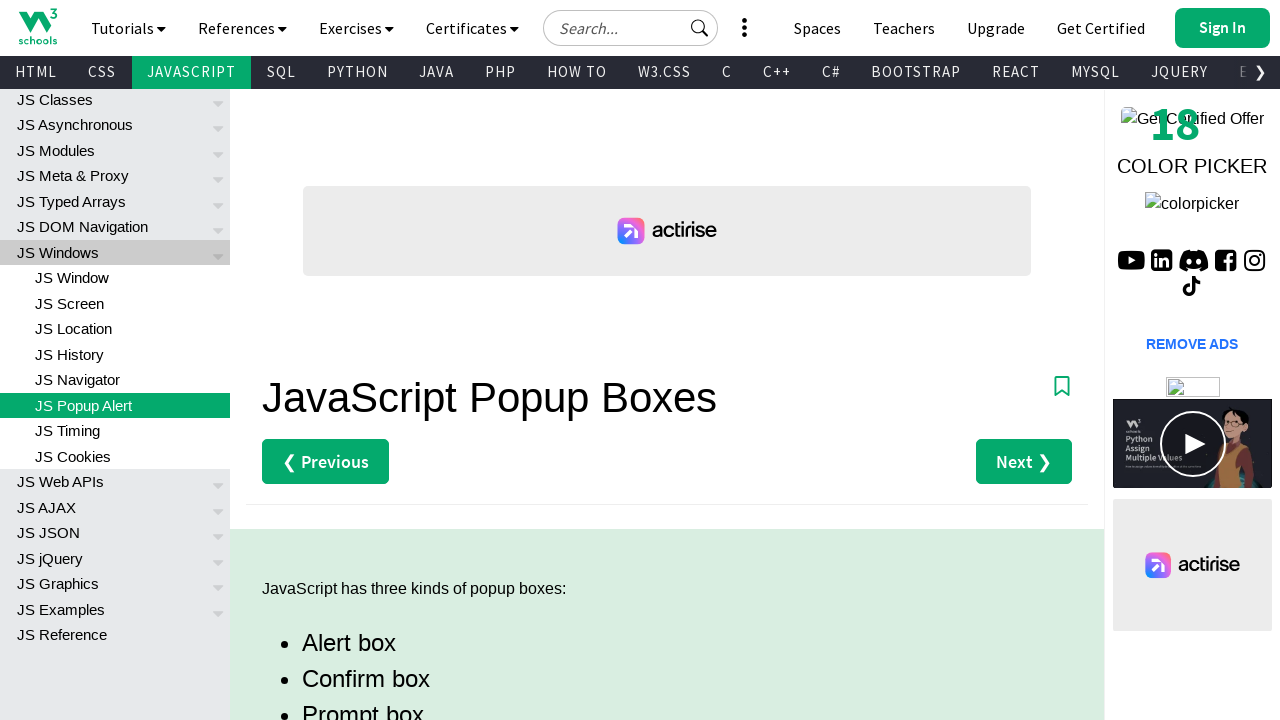

Clicked 'Try it Yourself' link to open alert example in new window at (334, 360) on xpath=//a[text()='Try it Yourself »']
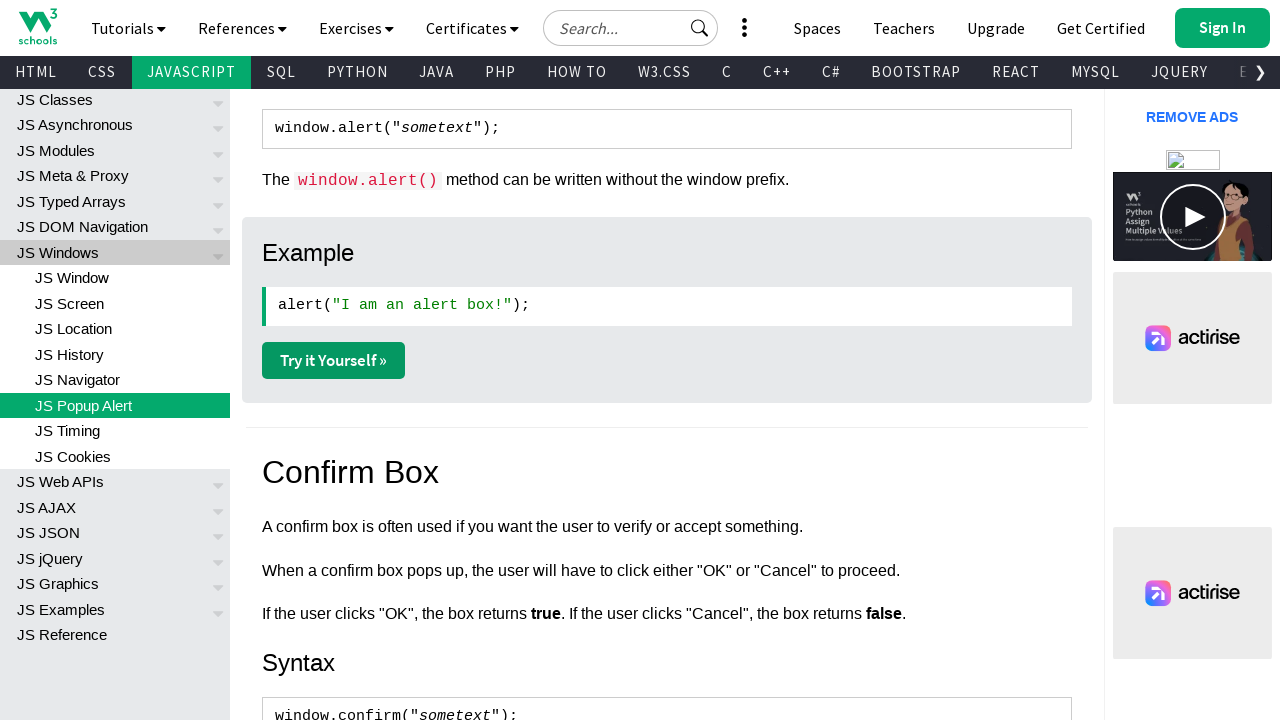

Clicked 'Try it' button within iframe to trigger JavaScript alert at (551, 122) on #iframeResult >> internal:control=enter-frame >> xpath=//button[text()='Try it']
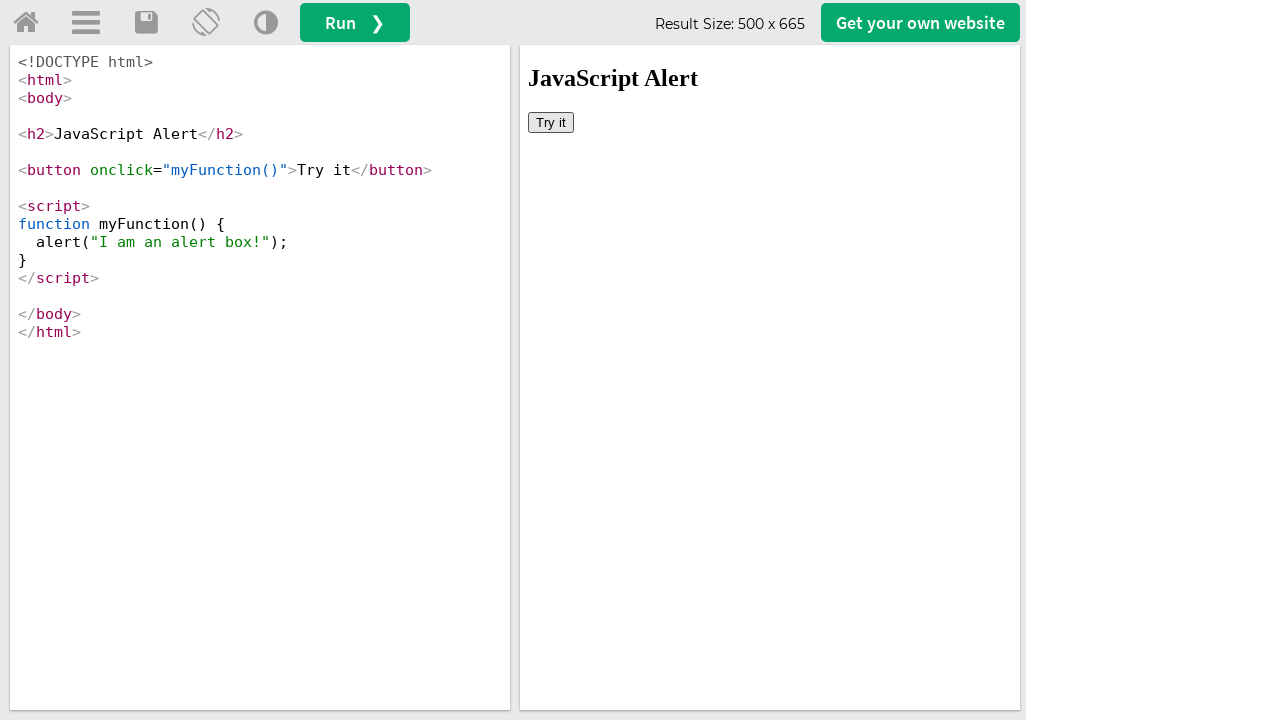

Accepted JavaScript alert popup
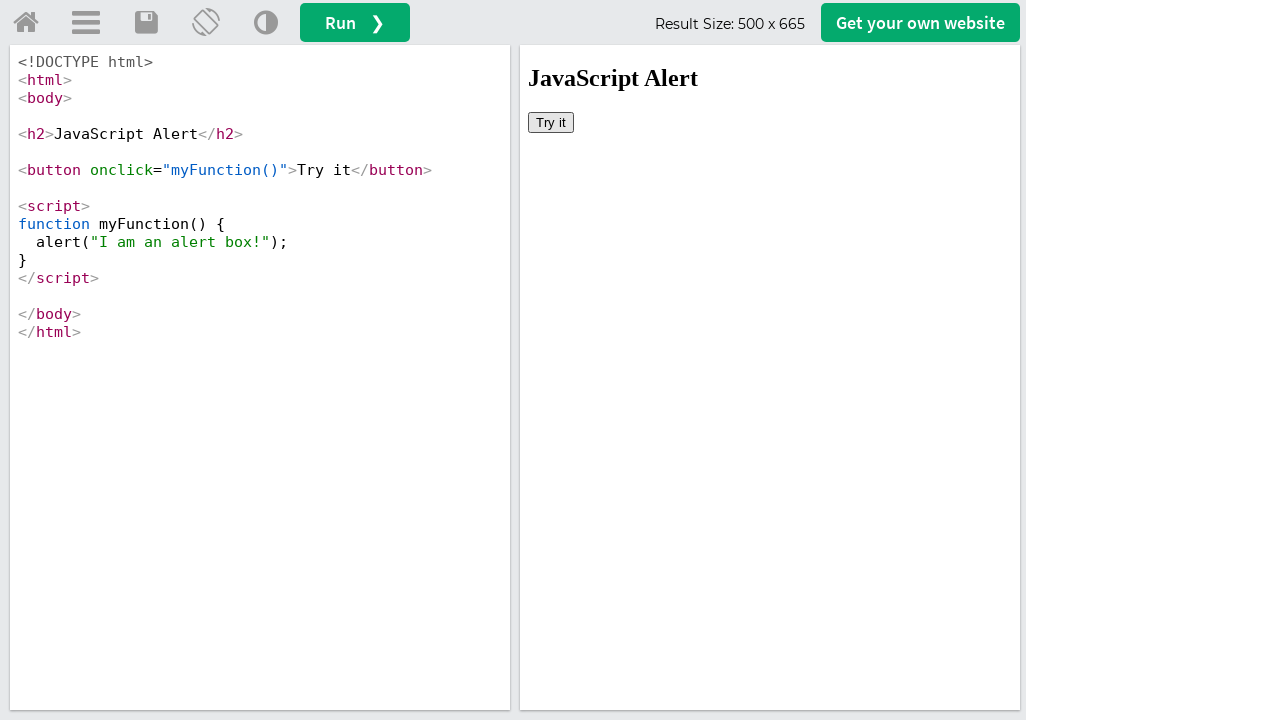

Closed the new page window
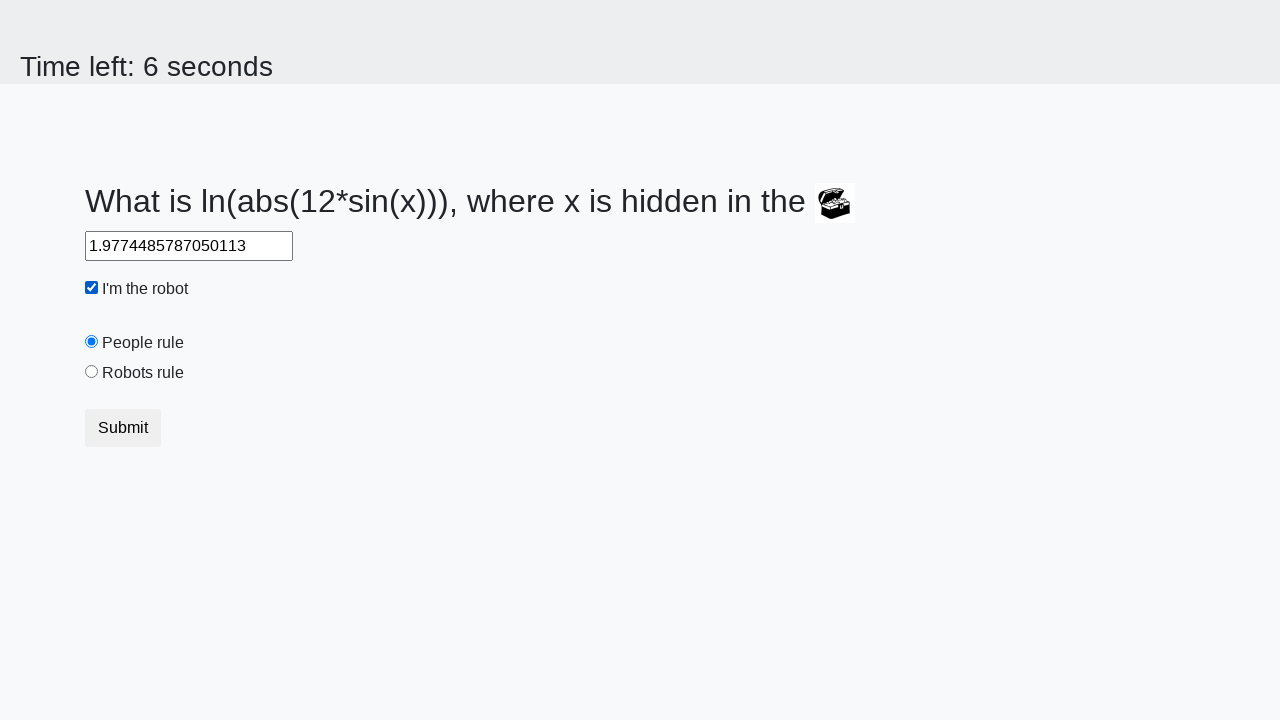

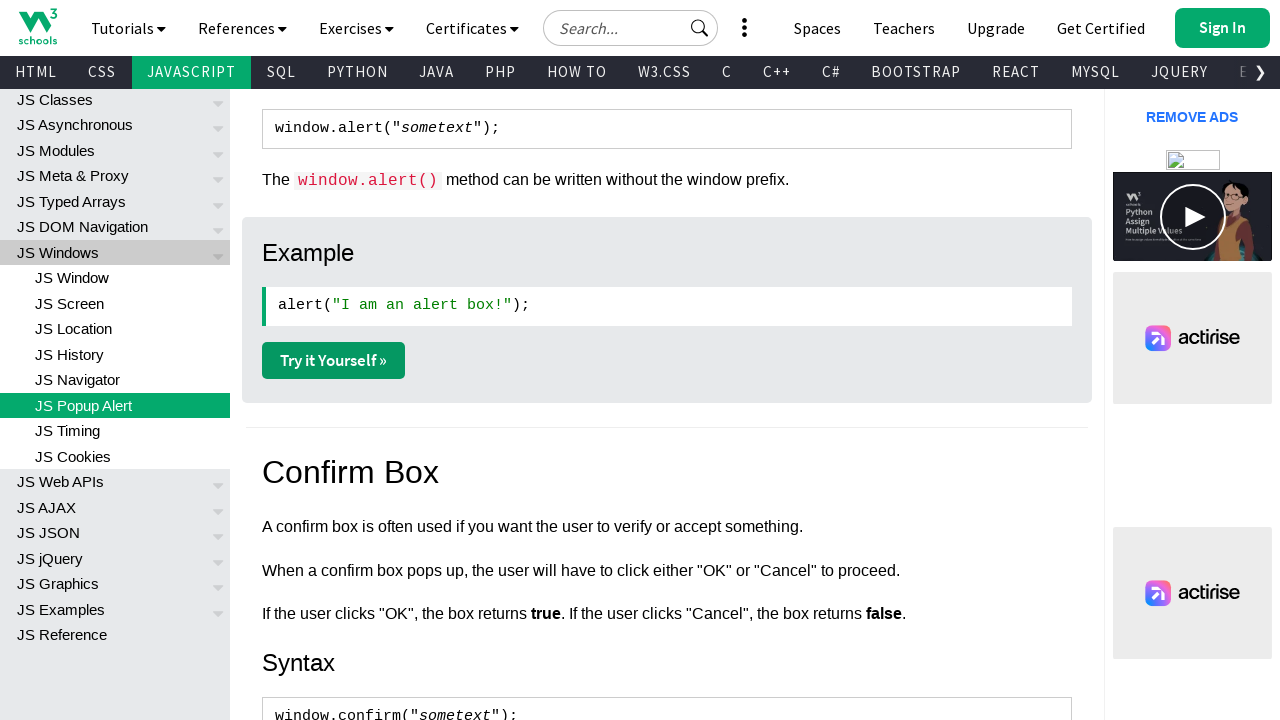